Verifies that the logo is displayed on the homepage

Starting URL: https://www.demoblaze.com/

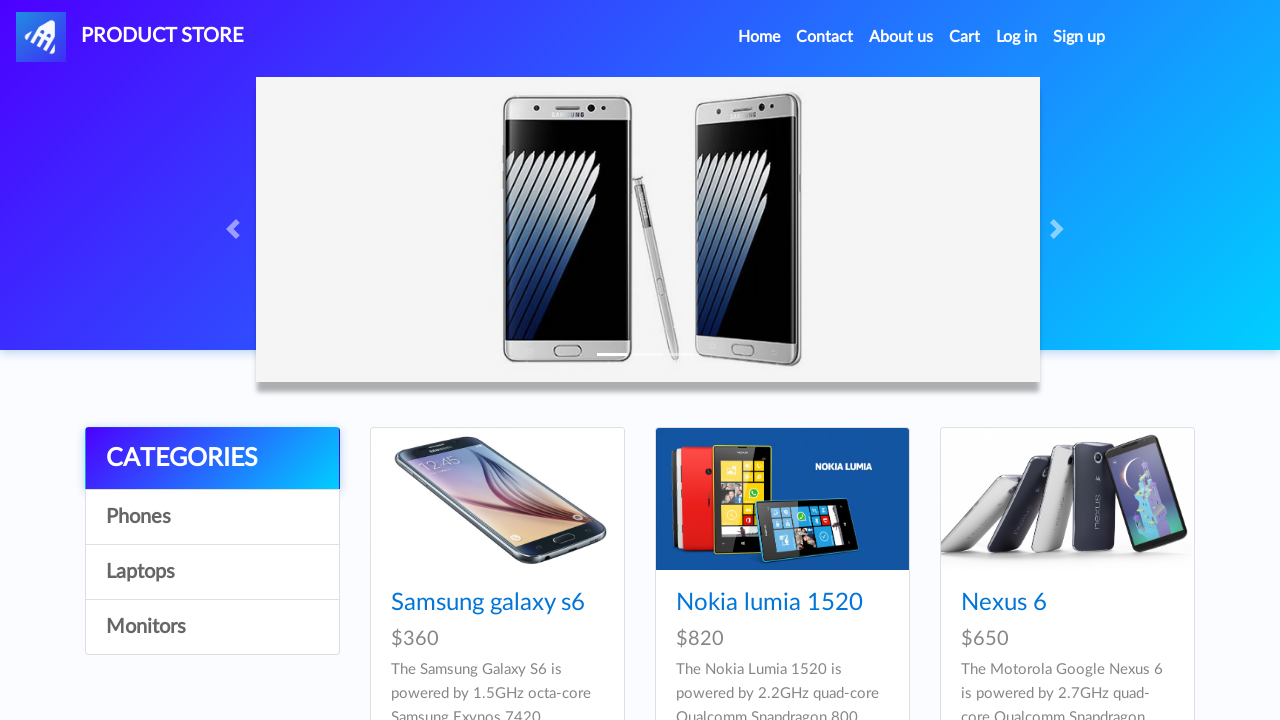

Navigated to homepage at https://www.demoblaze.com/
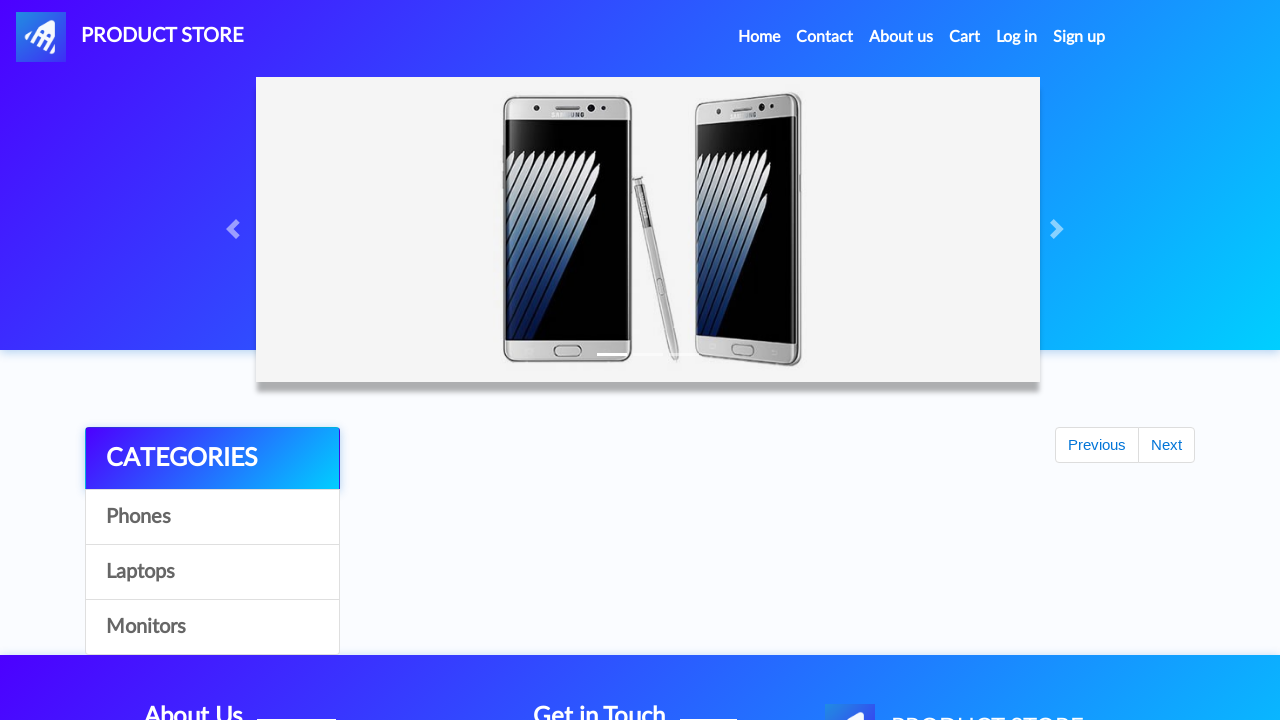

Located logo element with selector #nava
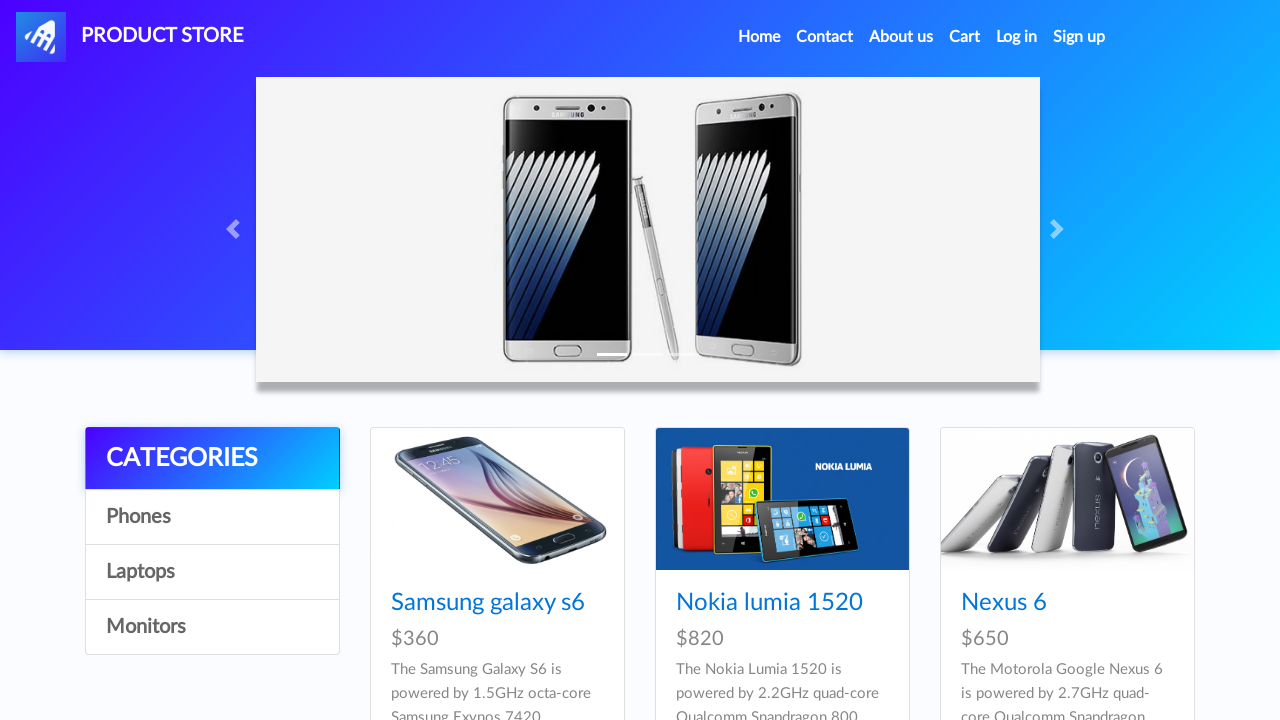

Verified that the logo is displayed on the homepage
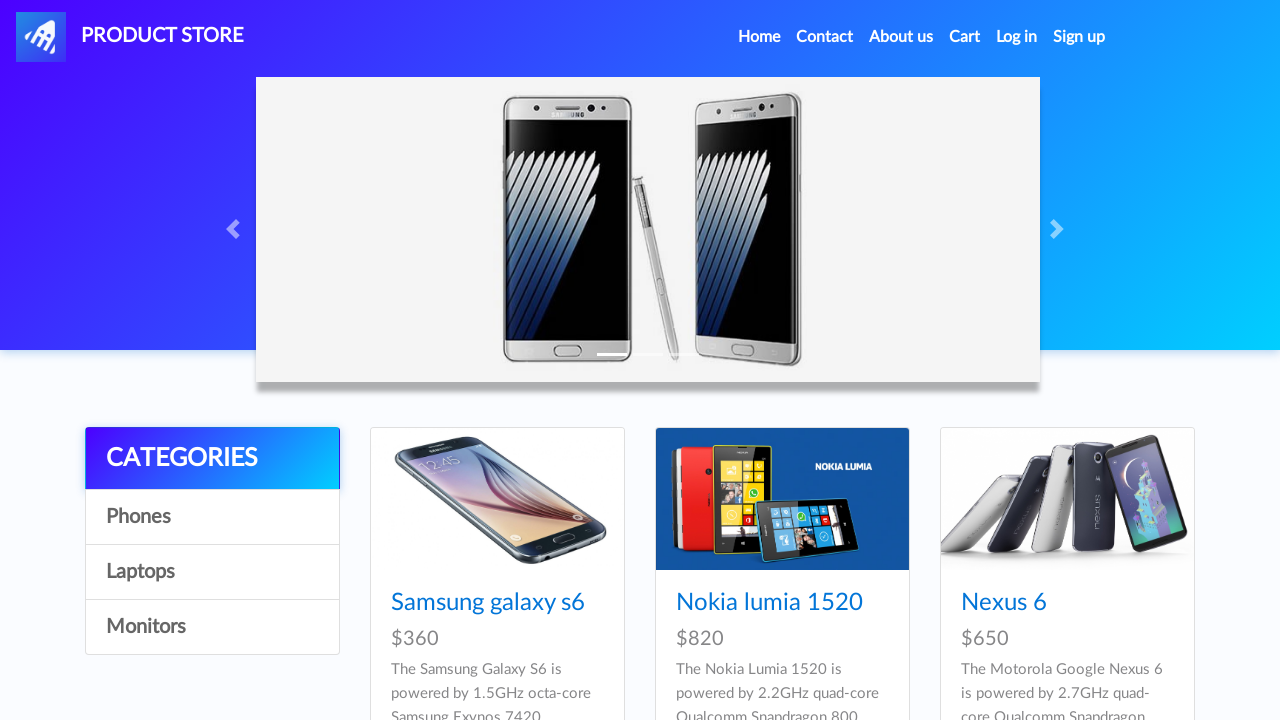

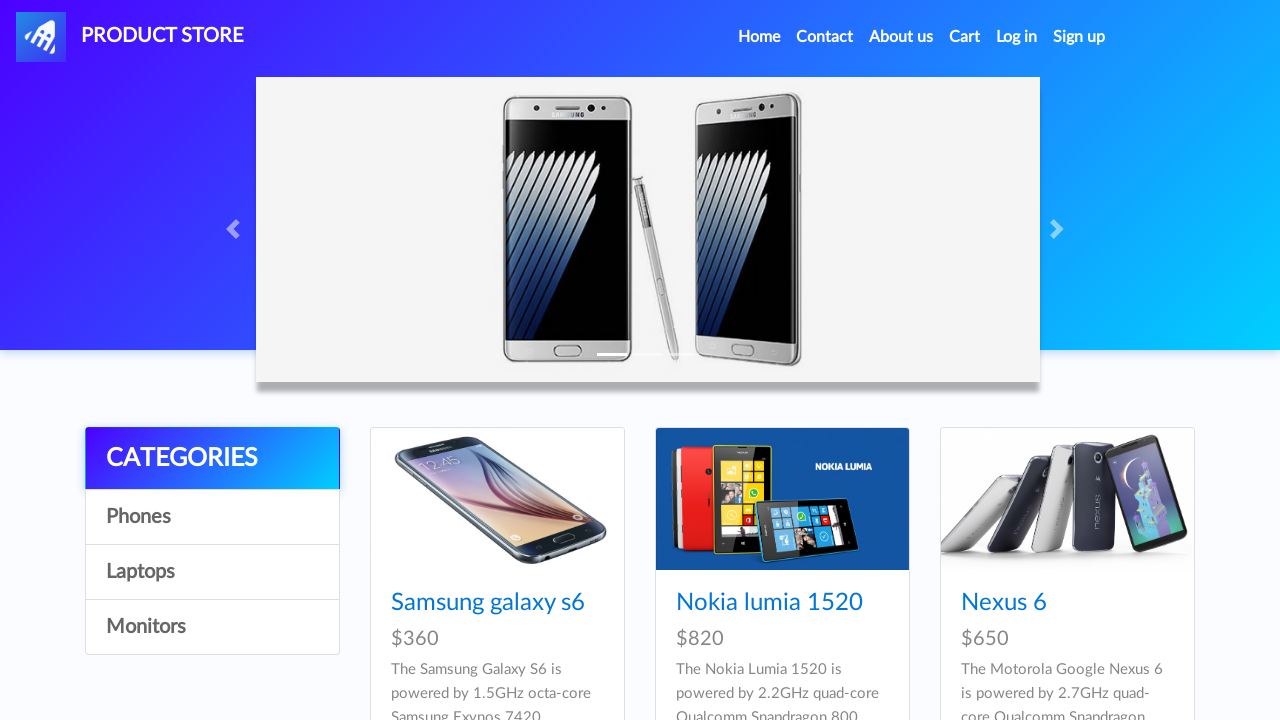